Tests A/B test opt-out by adding the opt-out cookie on the main page before navigating to the A/B test page

Starting URL: http://the-internet.herokuapp.com

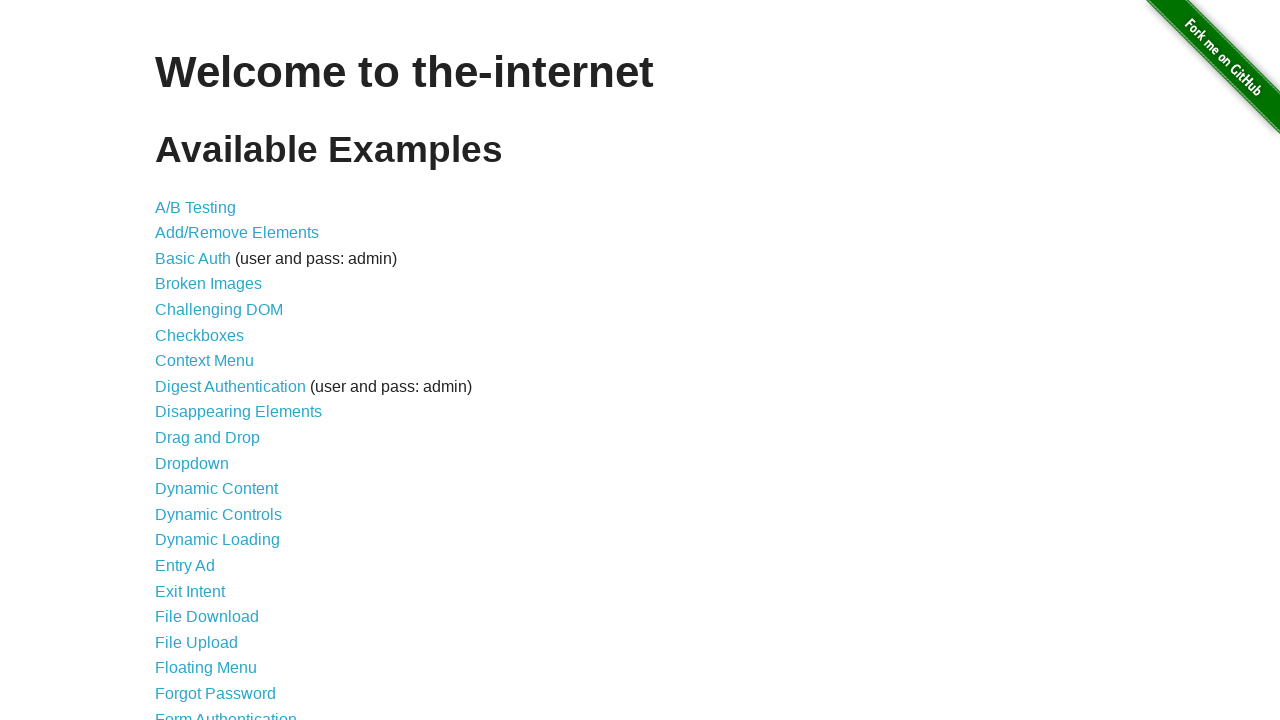

Added optimizelyOptOut cookie to opt out of A/B test
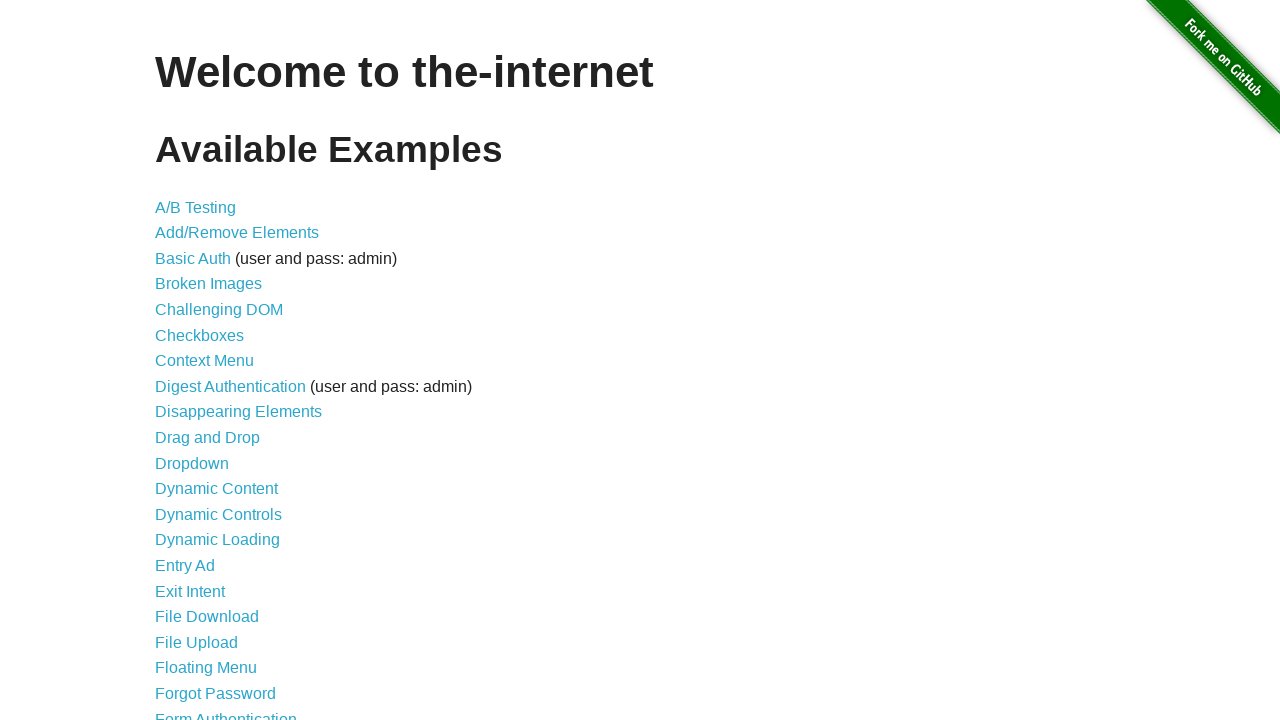

Navigated to A/B test page
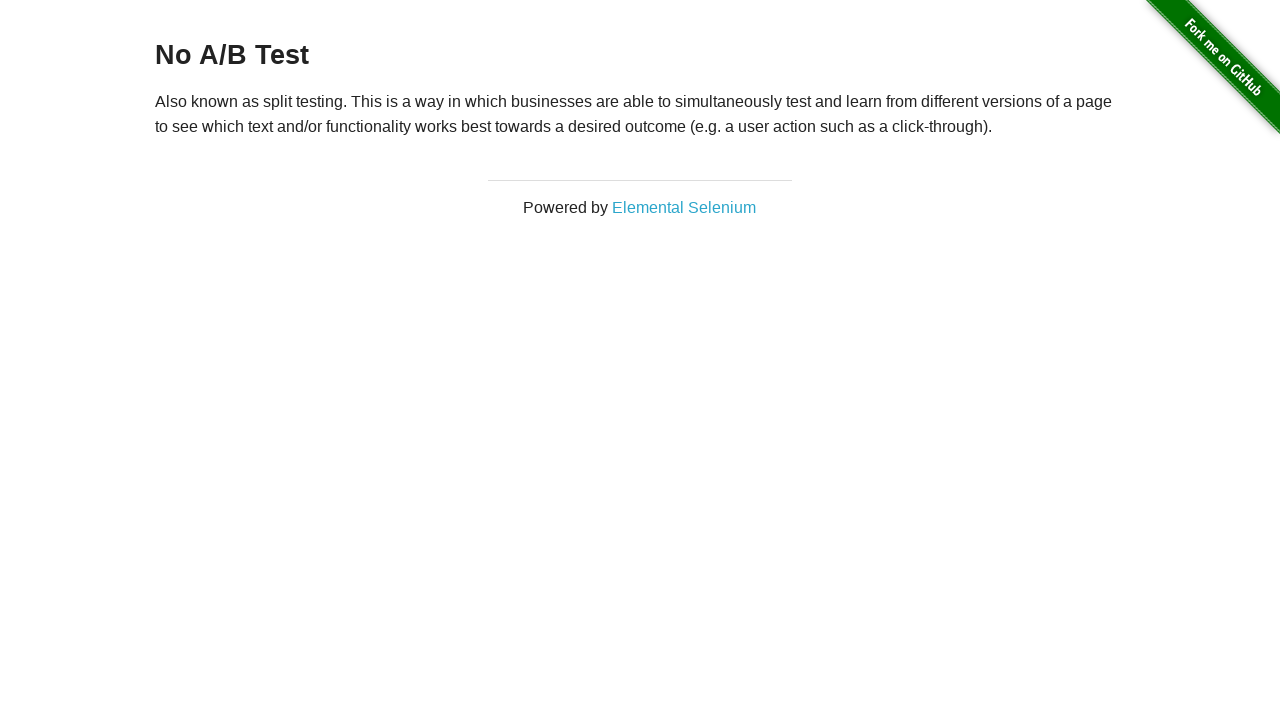

Retrieved heading text to verify opt-out status
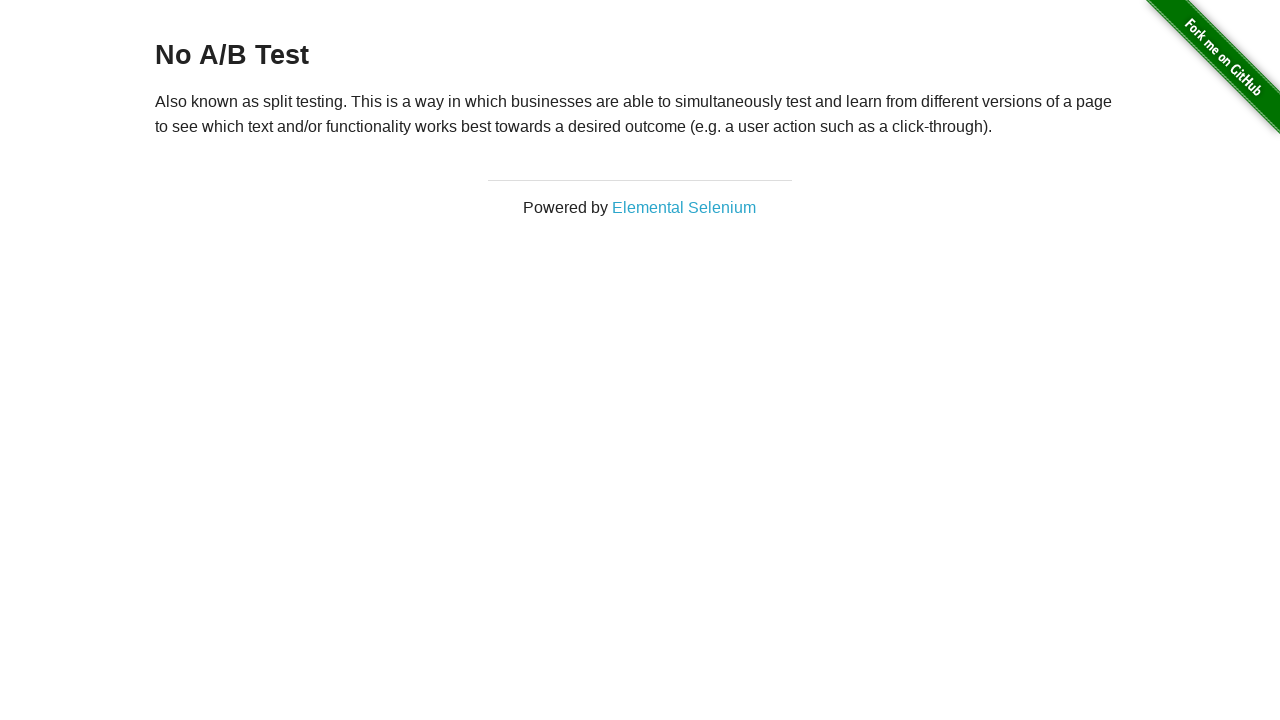

Verified heading text is 'No A/B Test' - opt-out successful
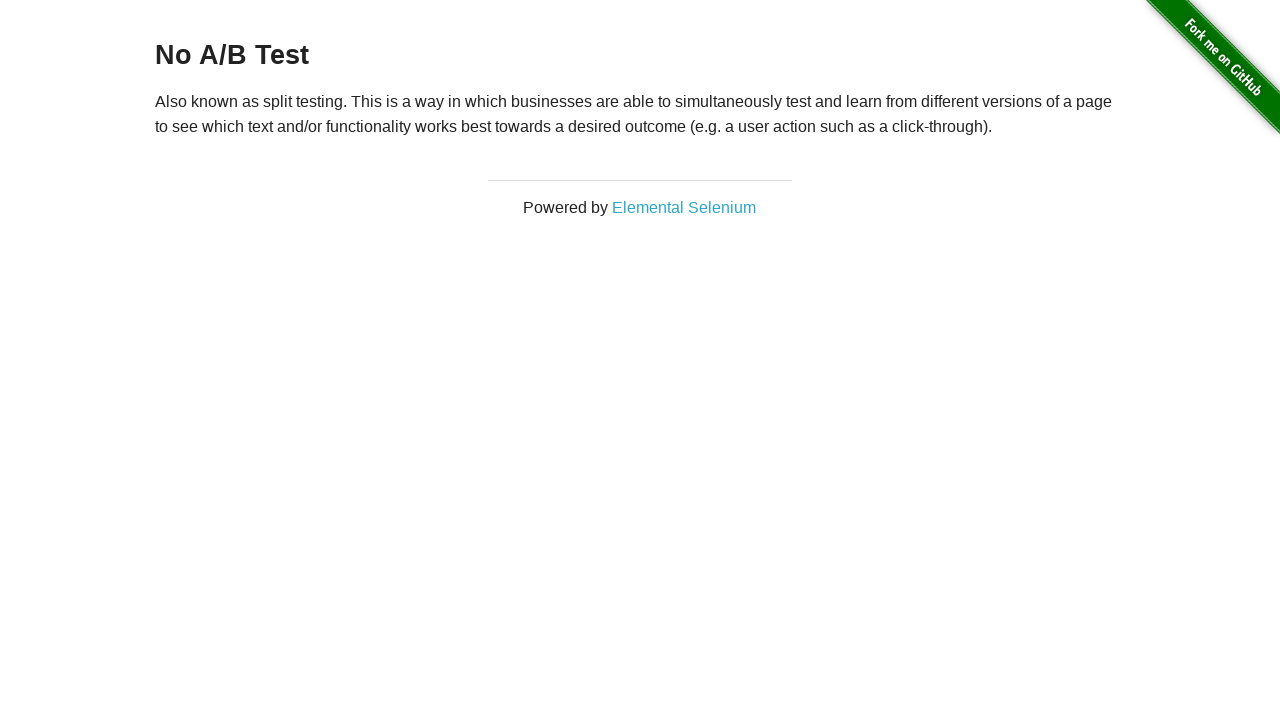

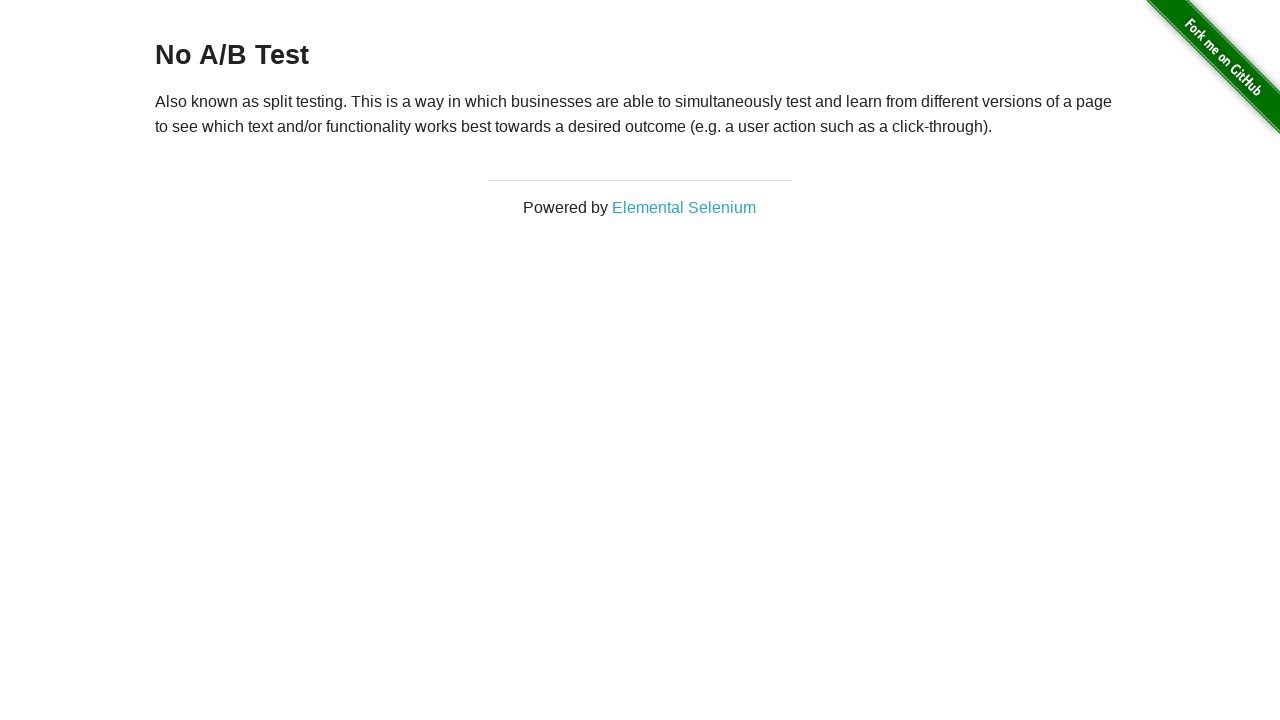